Tests interacting with multiple window popups by clicking the "Follow Twitter & Facebook" link and verifying multiple tabs are opened.

Starting URL: https://www.lambdatest.com/selenium-playground/window-popup-modal-demo

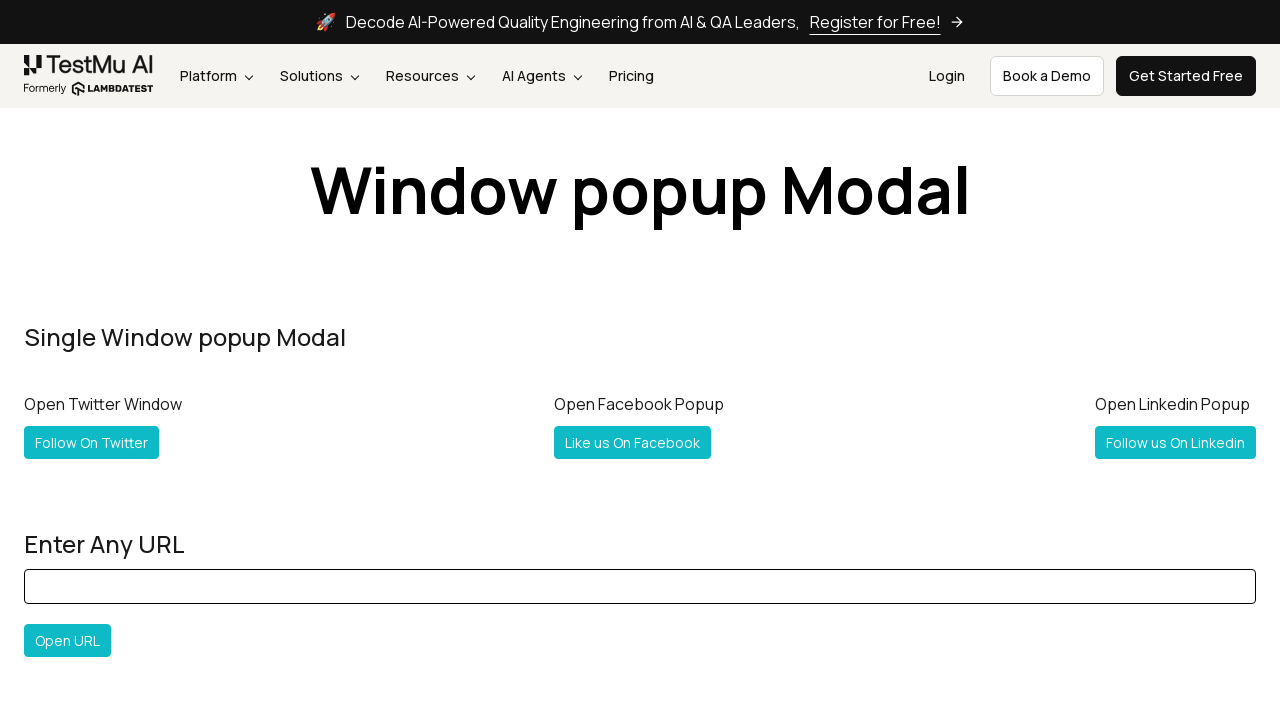

Clicked 'Follow Twitter & Facebook' link to open popup at (122, 360) on xpath=//a[normalize-space()='Follow Twitter & Facebook']
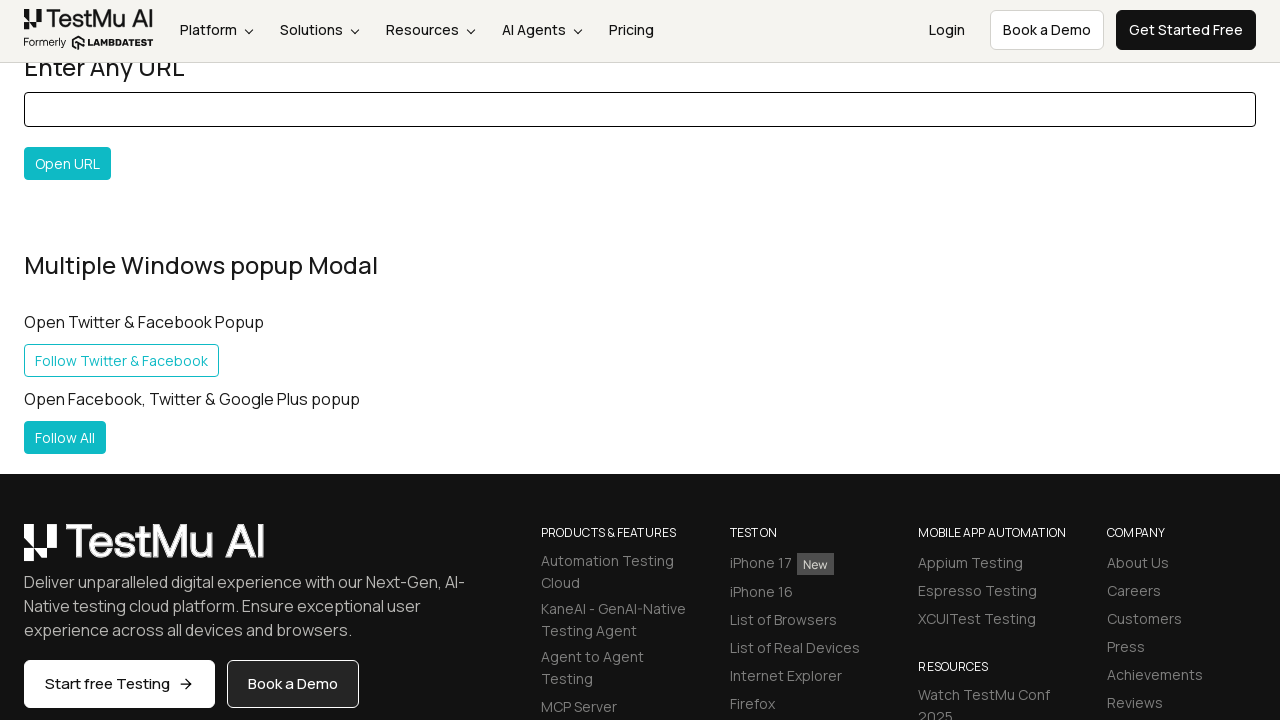

New popup window opened and retrieved
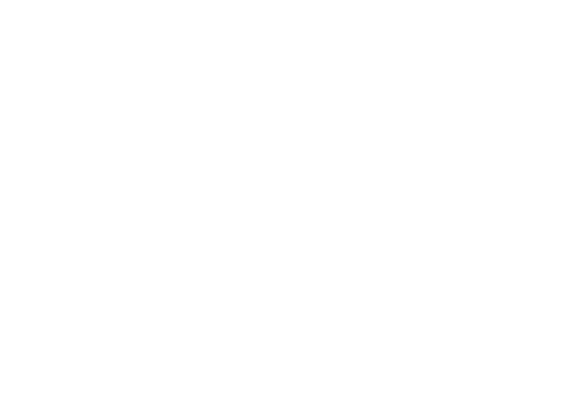

Popup window finished loading
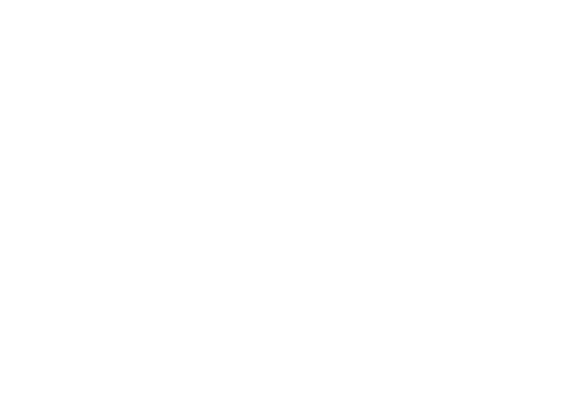

Retrieved all open pages/tabs in context
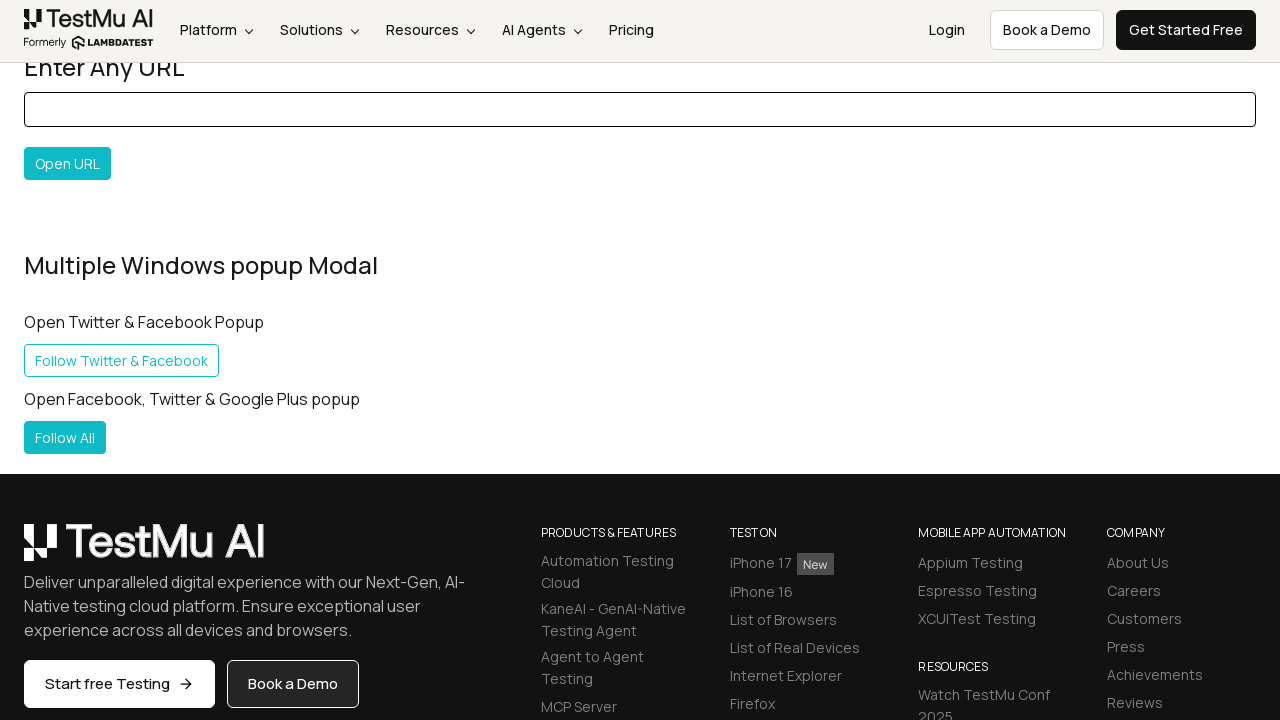

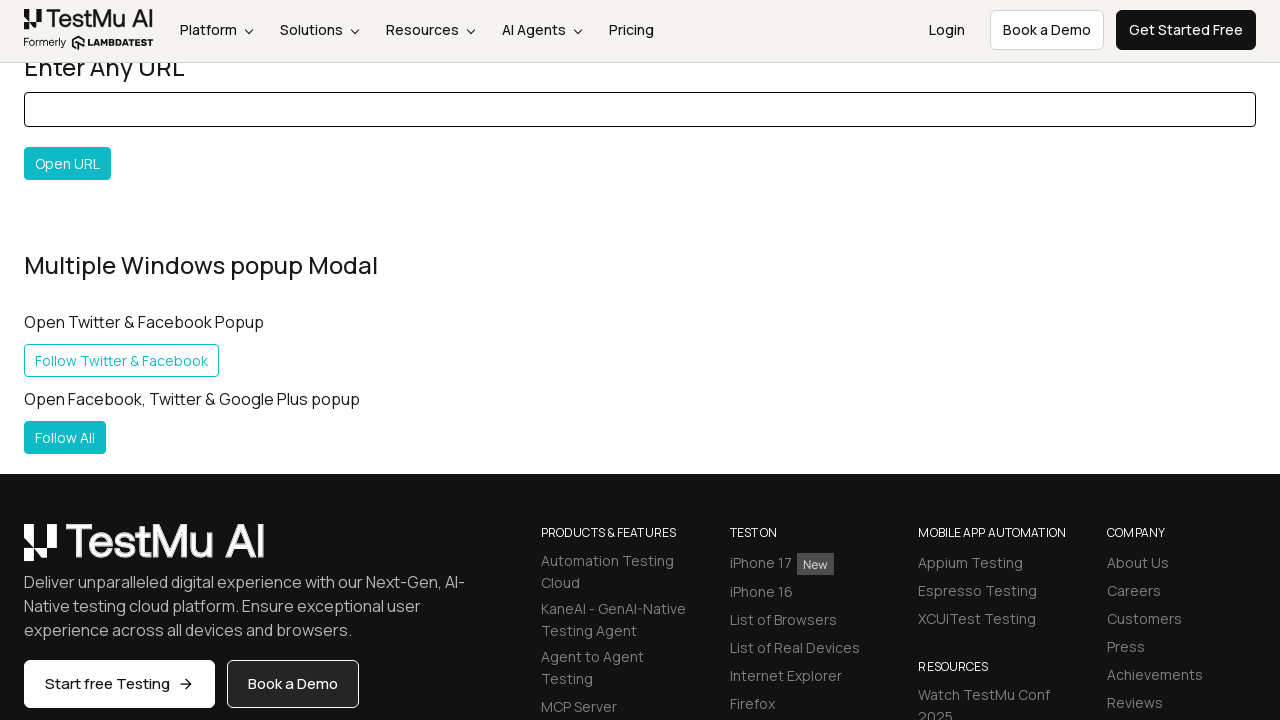